Simple test that navigates to the page and logs the brand logo text

Starting URL: https://rahulshettyacademy.com/seleniumPractise/#/

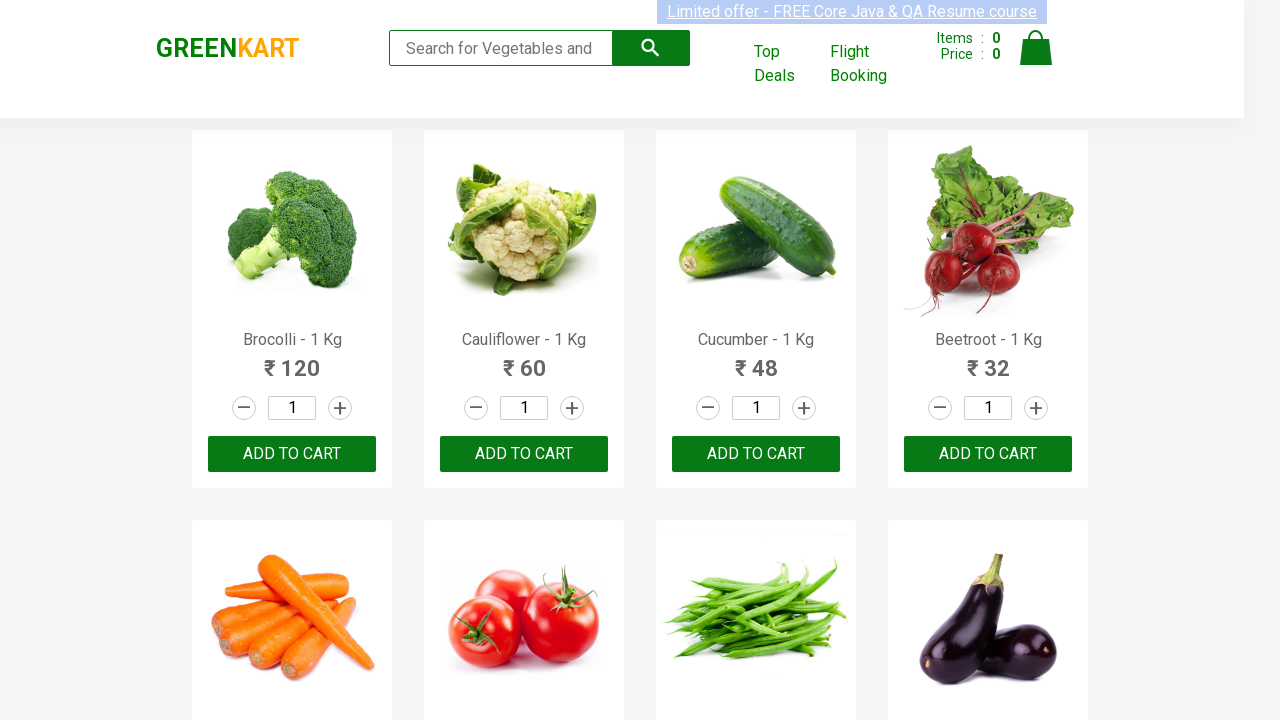

Retrieved brand logo text from the page
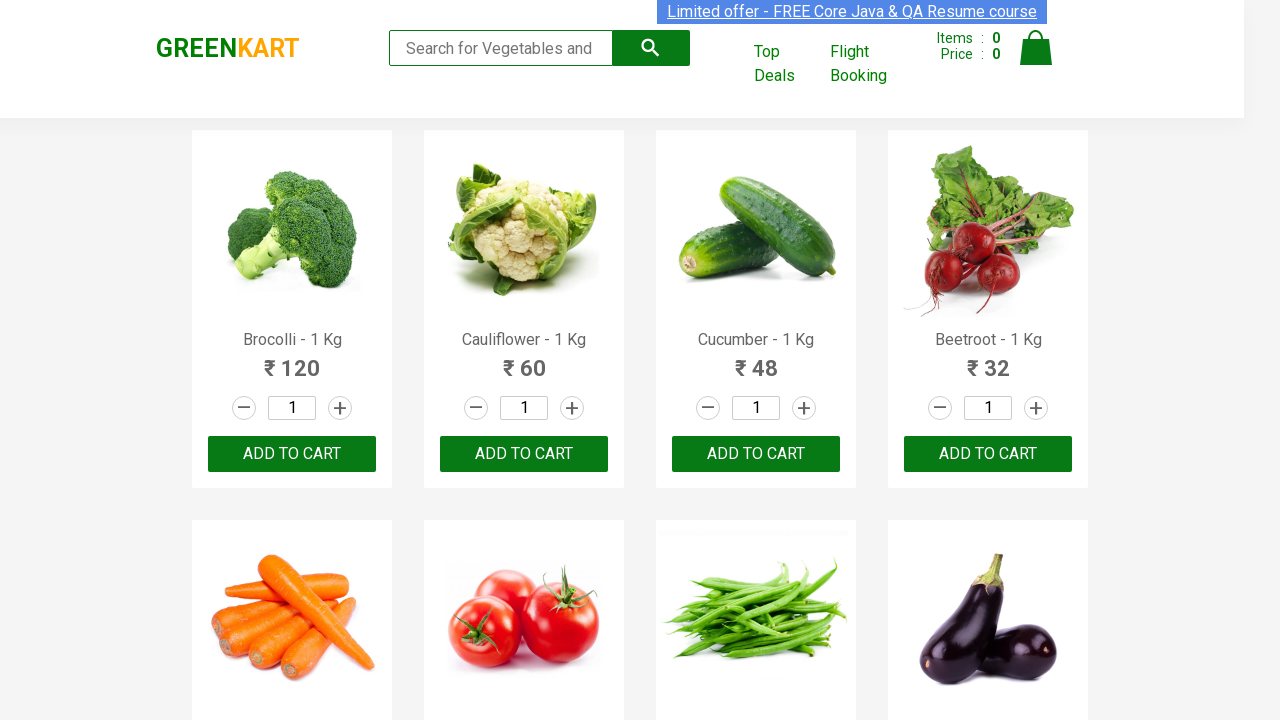

Logged brand logo text to console
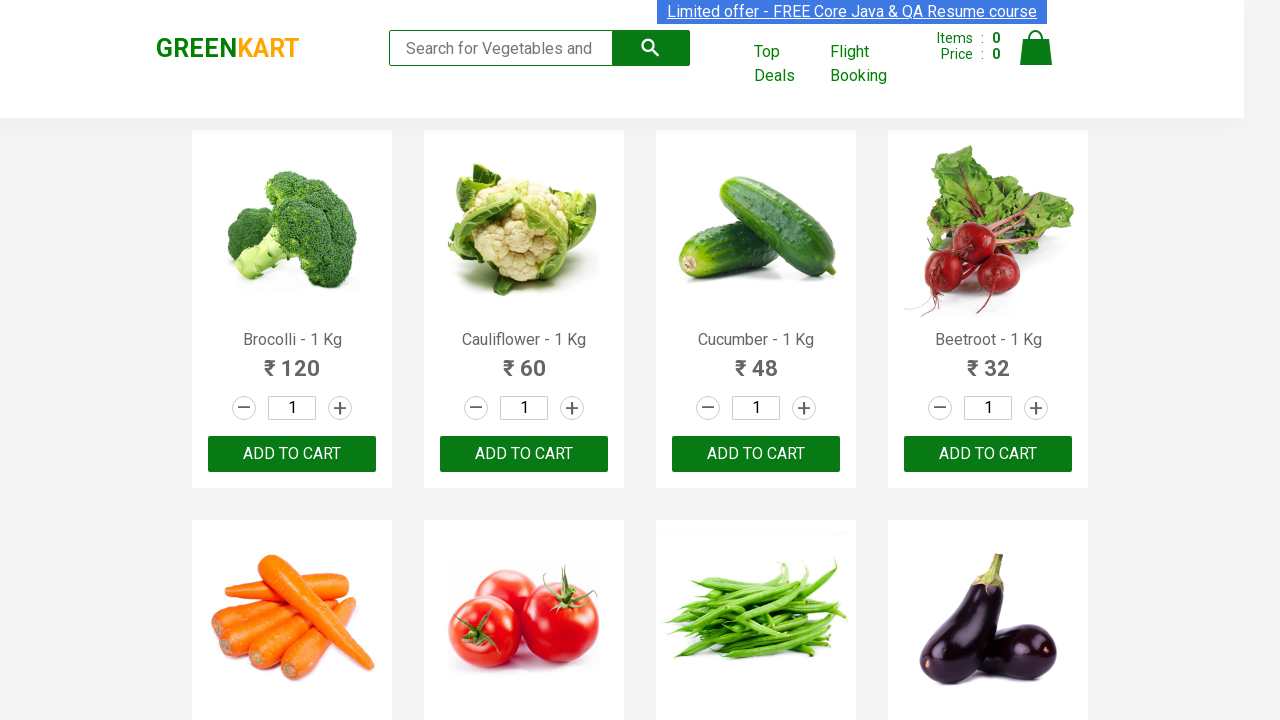

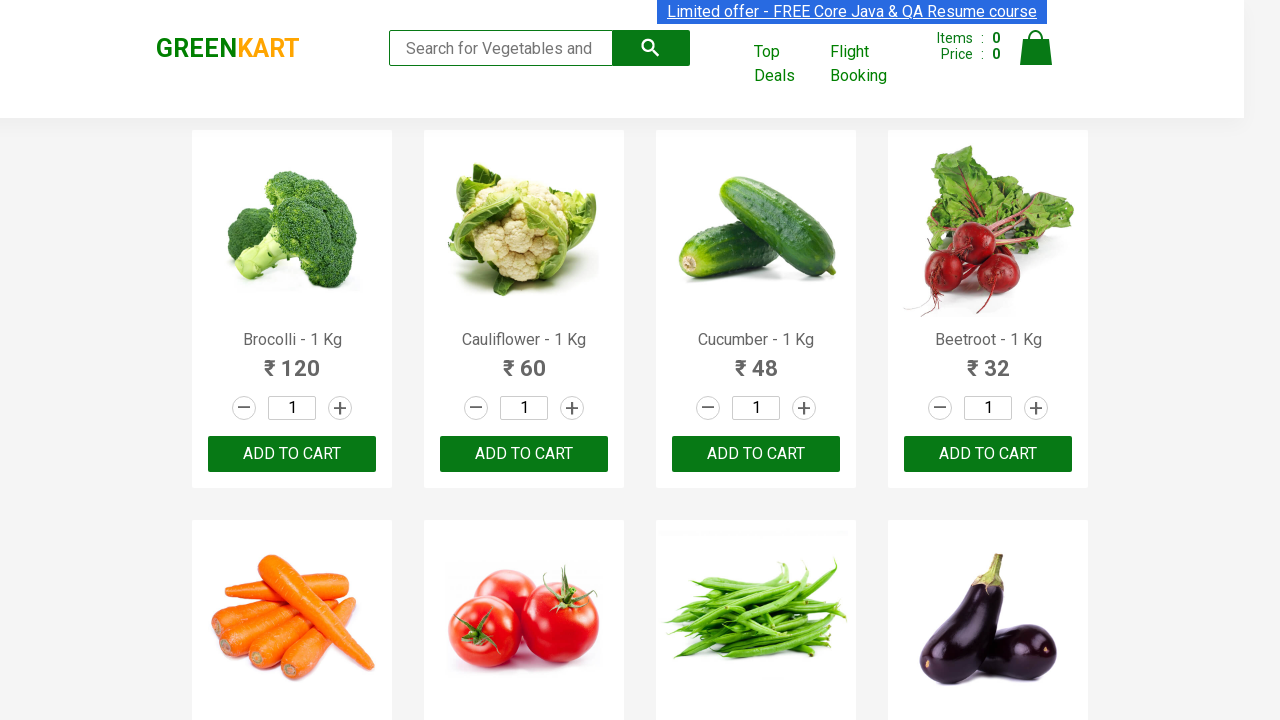